Navigates to the Radio Button section and clicks the "Yes" radio button

Starting URL: https://demoqa.com

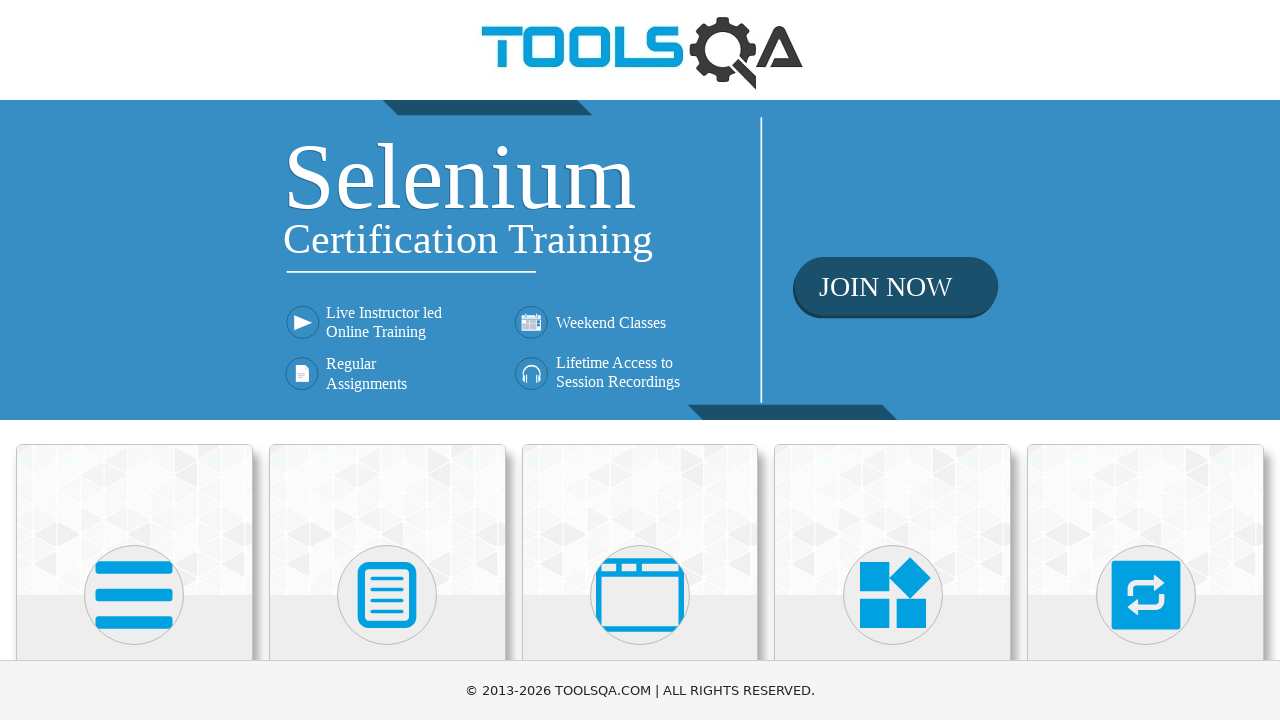

Clicked on Elements section at (134, 360) on internal:text="Elements"i
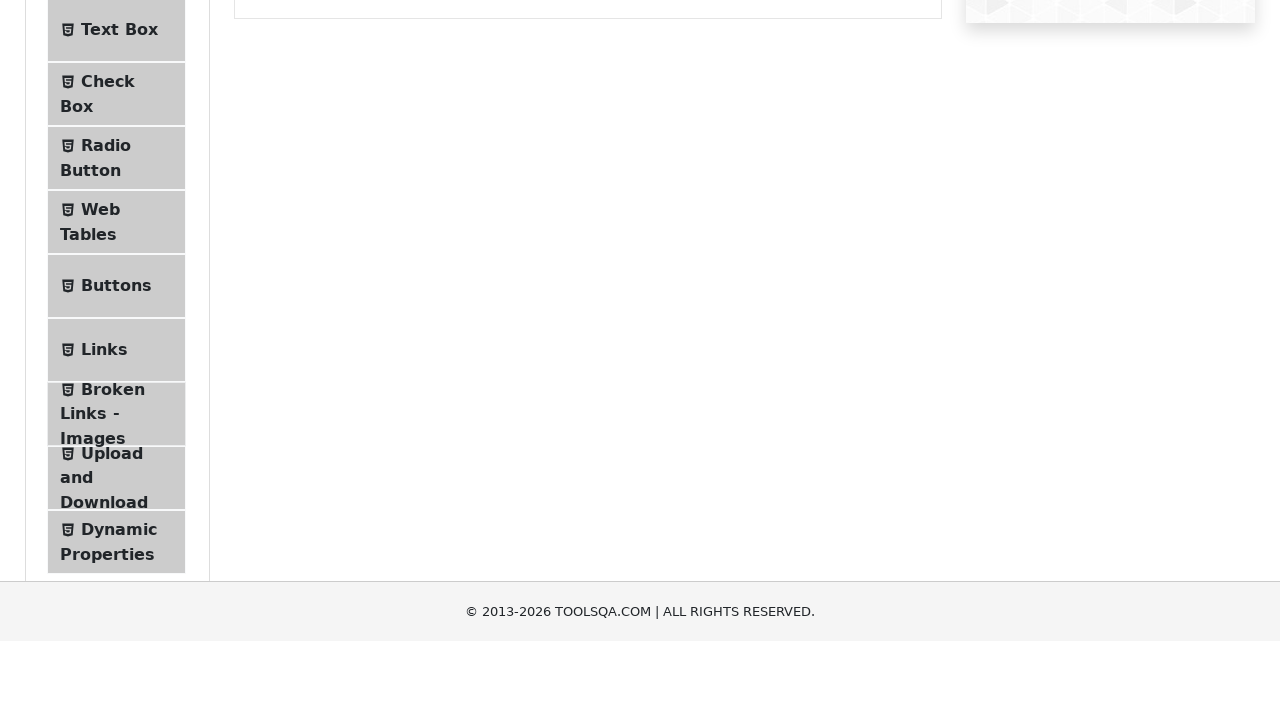

Clicked on Radio Button page at (106, 376) on internal:text="Radio Button"i
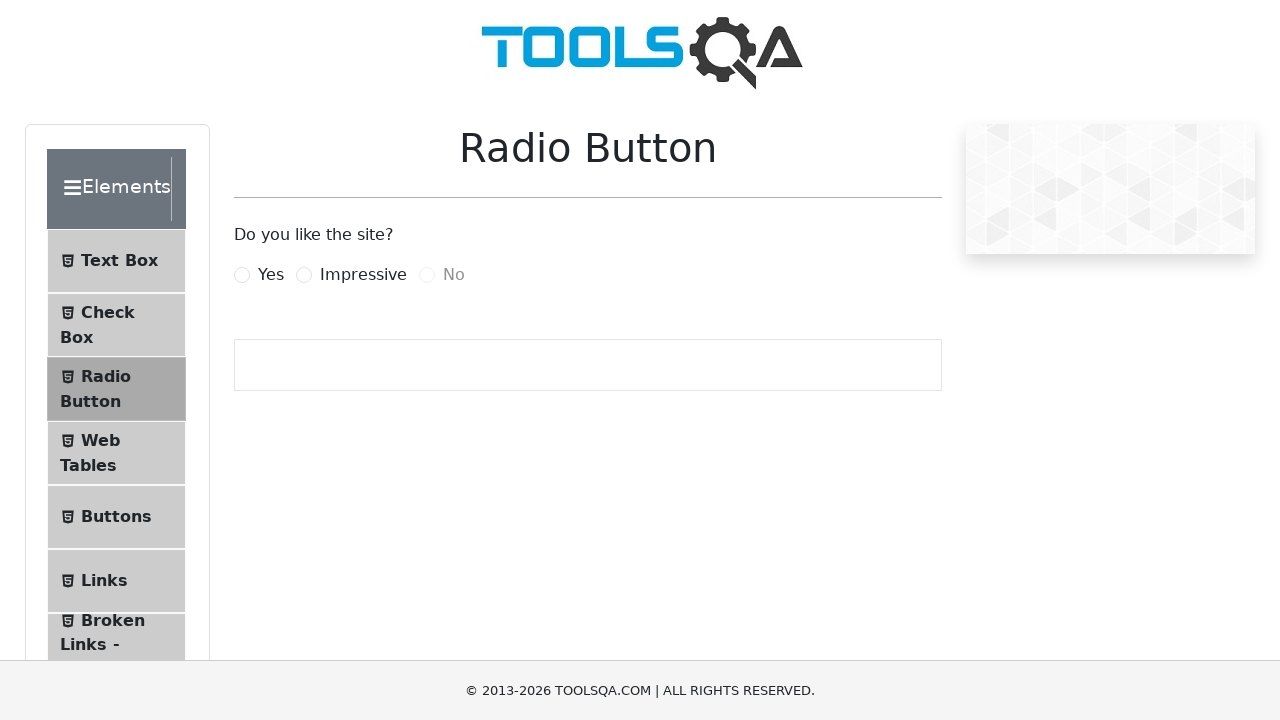

Clicked the 'Yes' radio button at (271, 275) on internal:text="Yes"i
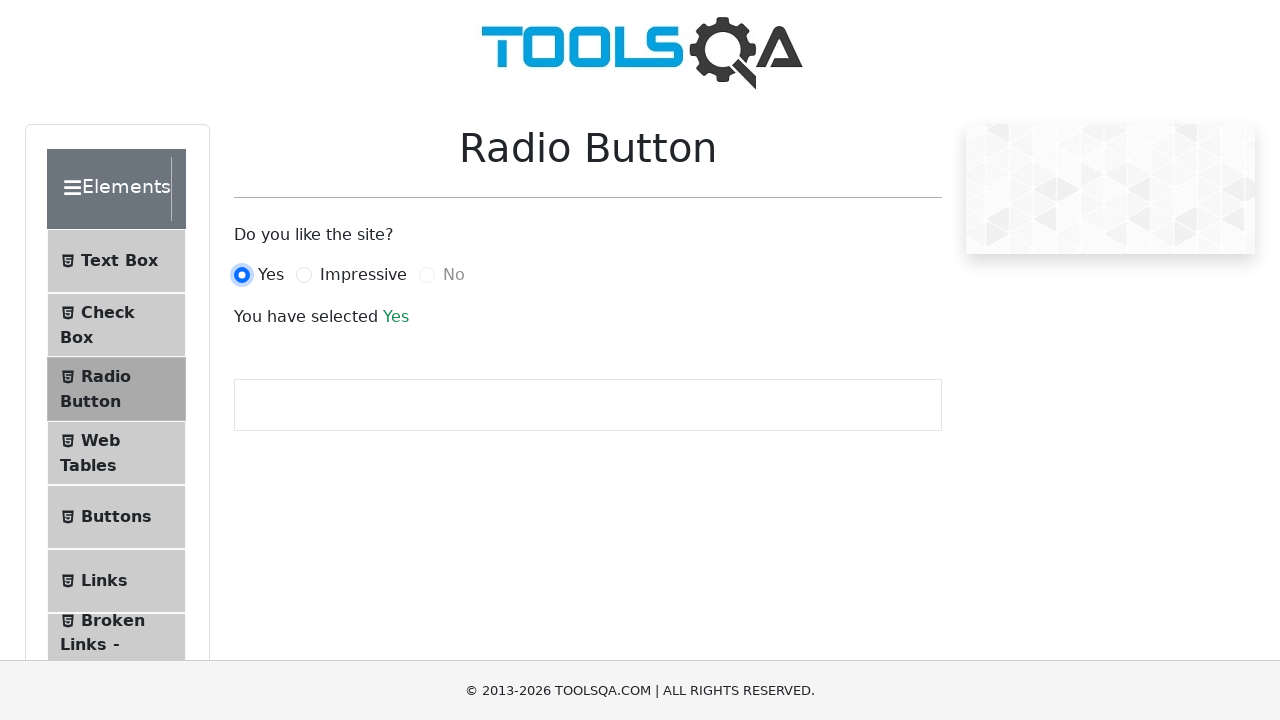

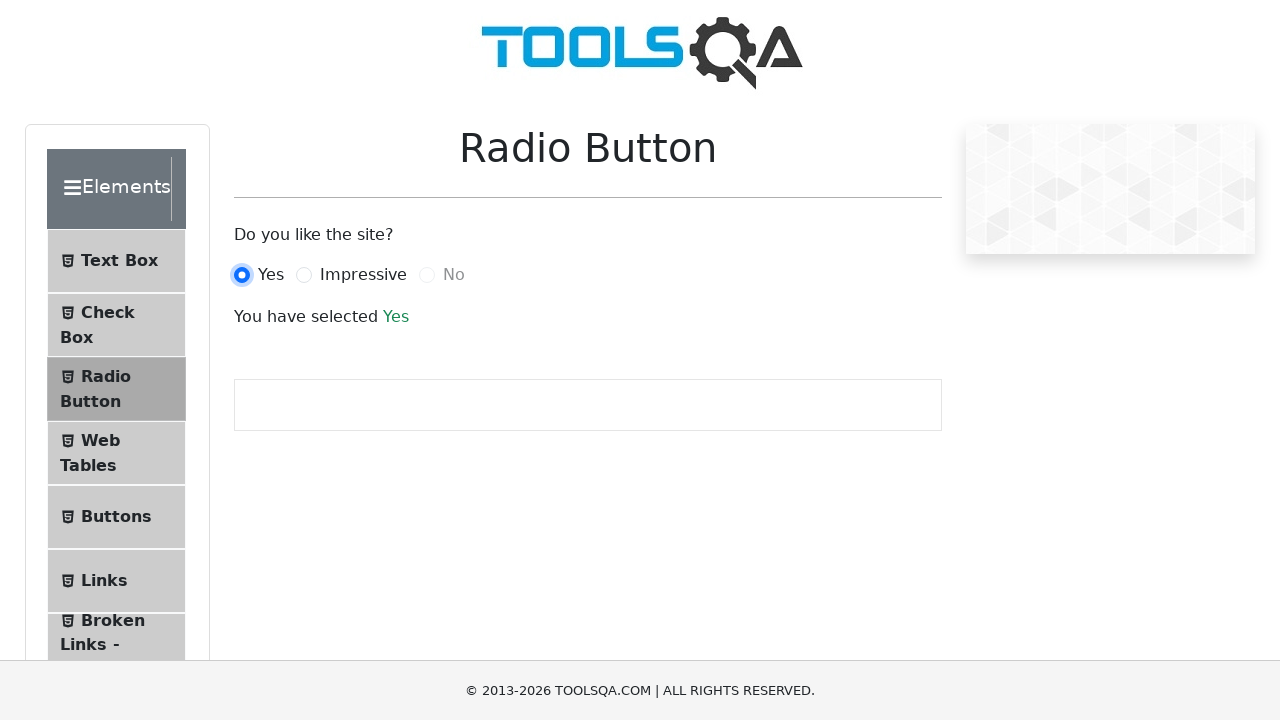